Tests the comment input field functionality by entering a random comment text and verifying the input was accepted correctly.

Starting URL: https://saucelabs.com/test/guinea-pig

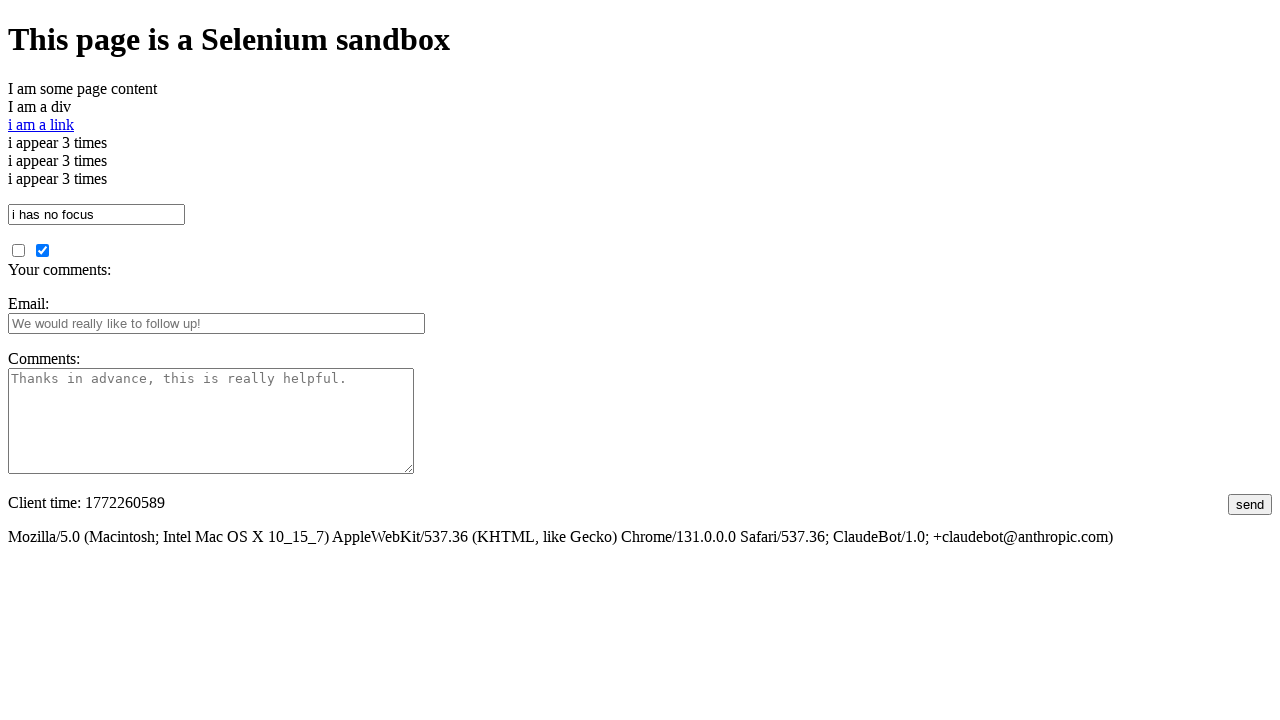

Generated random UUID for comment text
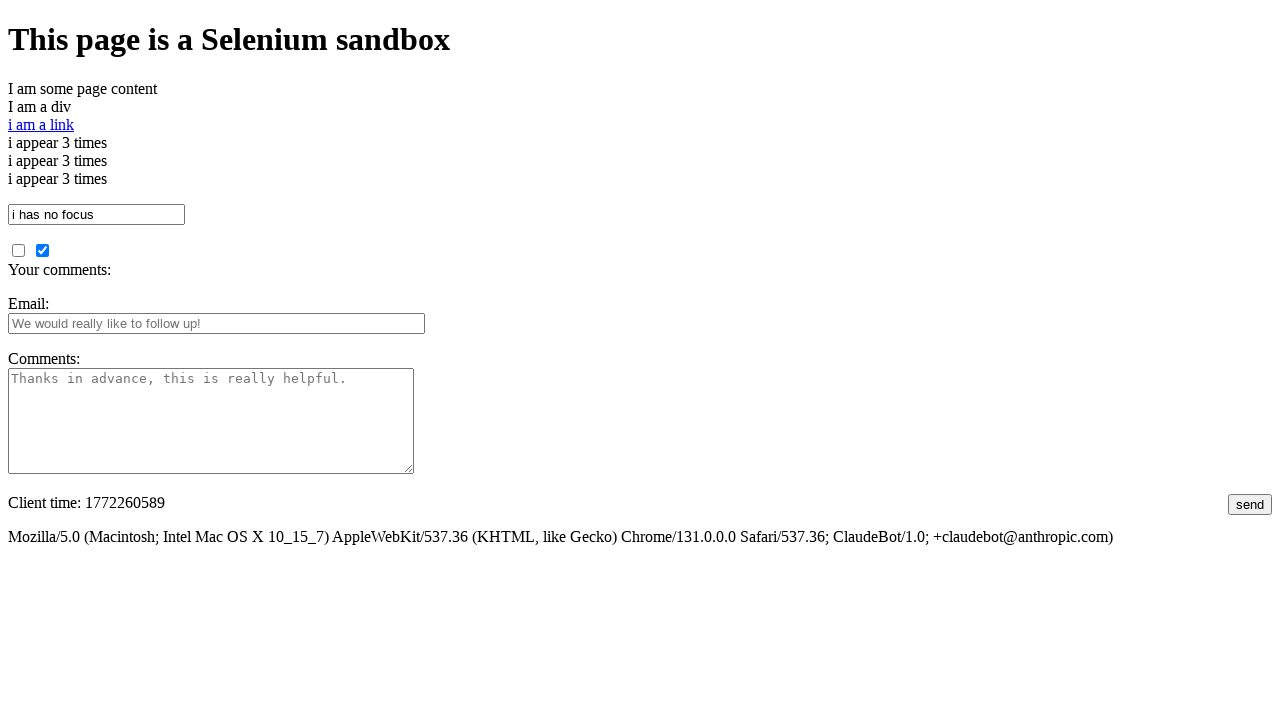

Filled comment textarea with random text: 08cd16bd-356d-4b6d-952f-08009000173b on textarea#comments
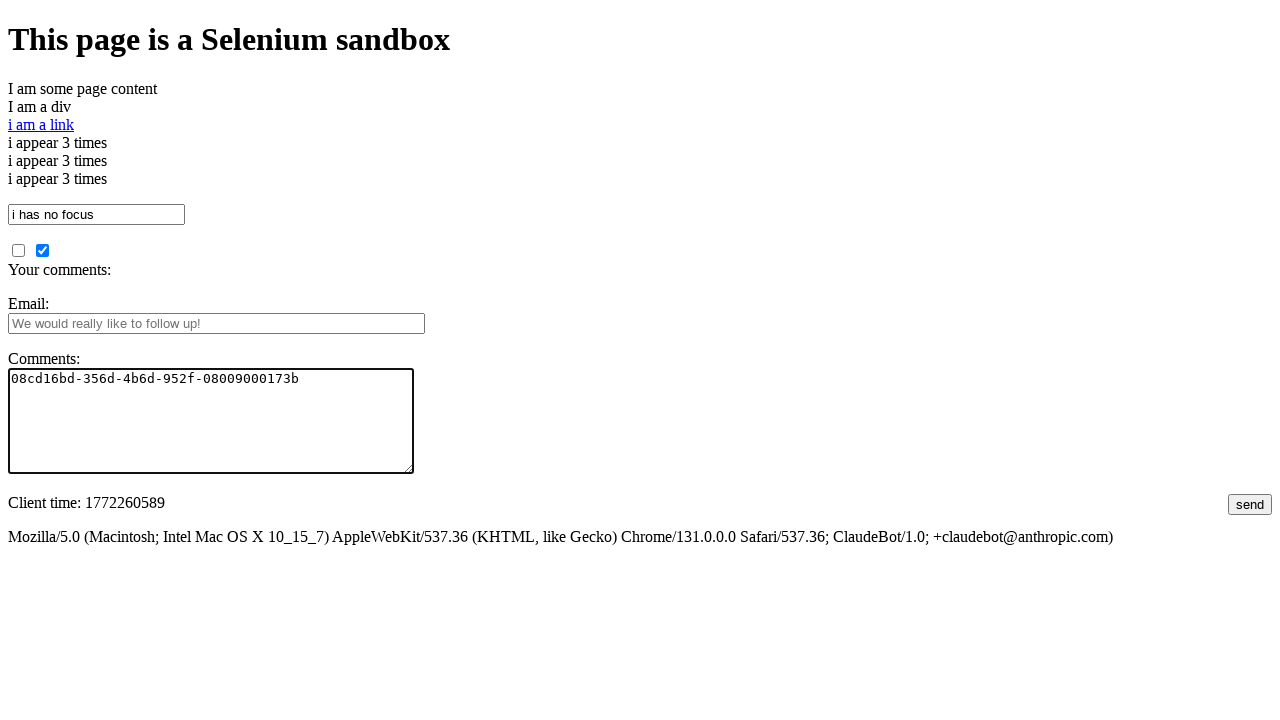

Verified comment input value matches the entered text
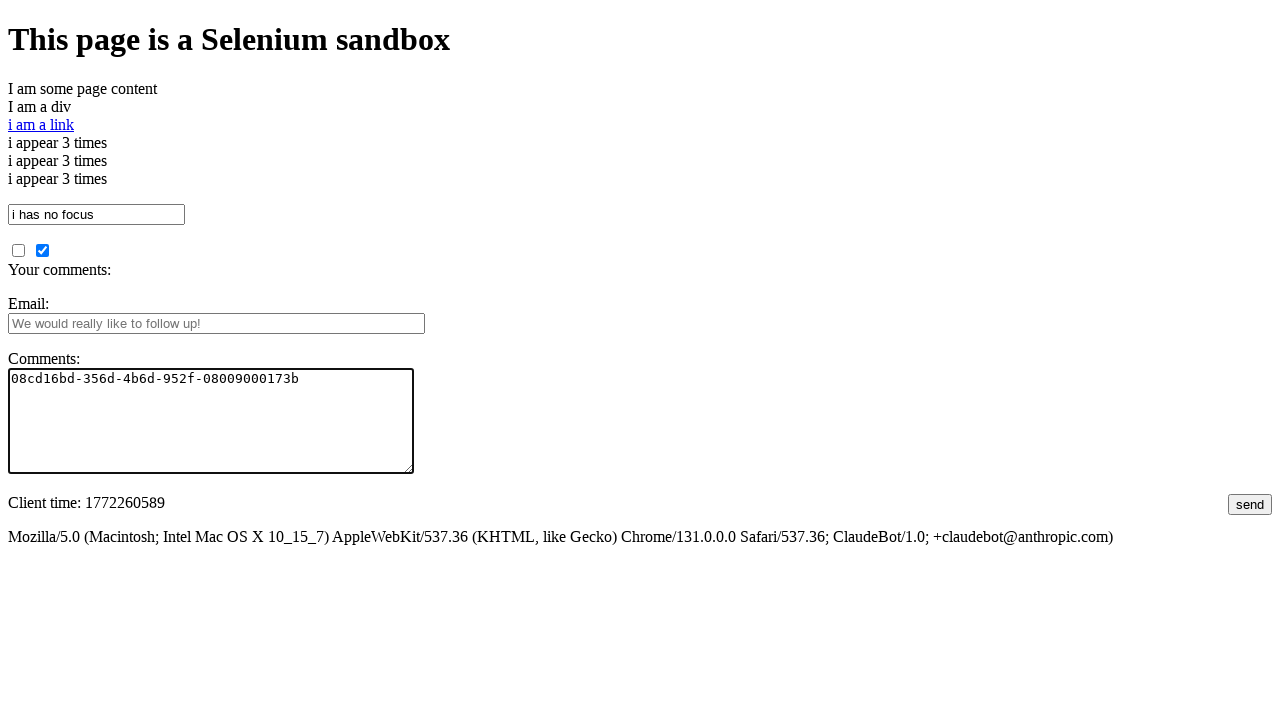

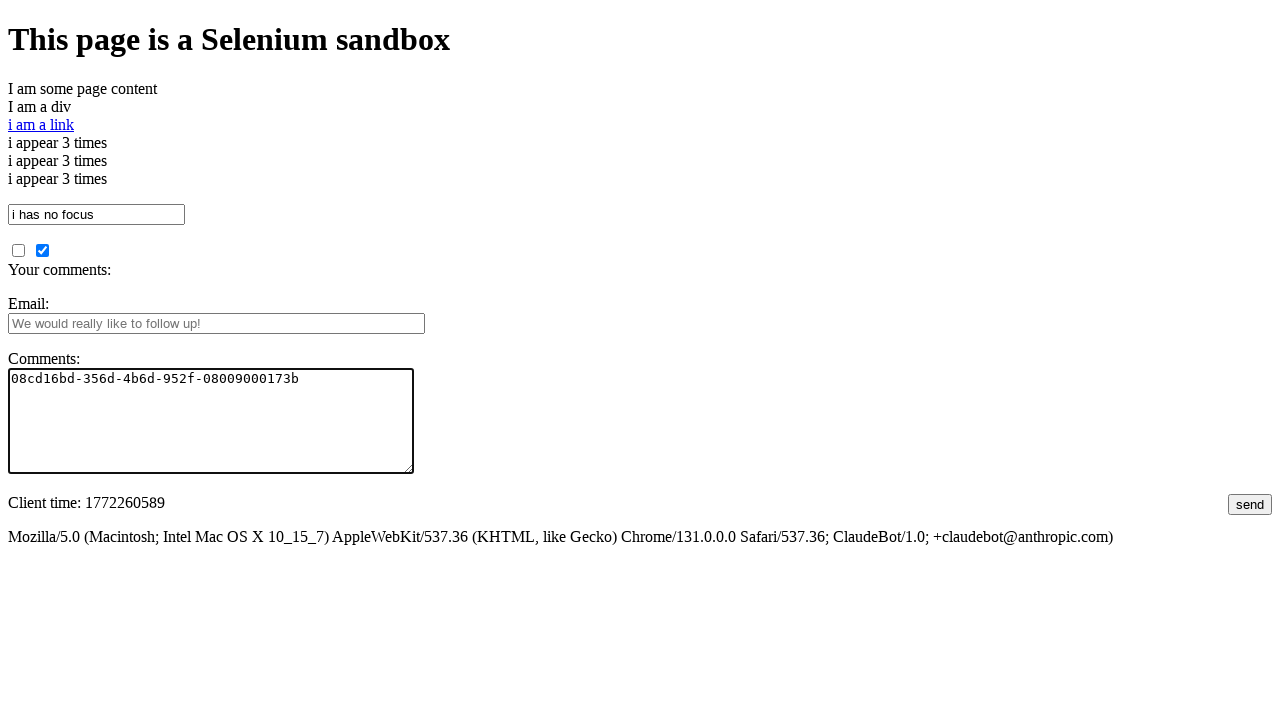